Tests the text box form functionality on DemoQA by navigating to the Elements section, clicking on Text Box, filling in user details (name, email, addresses), and submitting the form.

Starting URL: https://demoqa.com

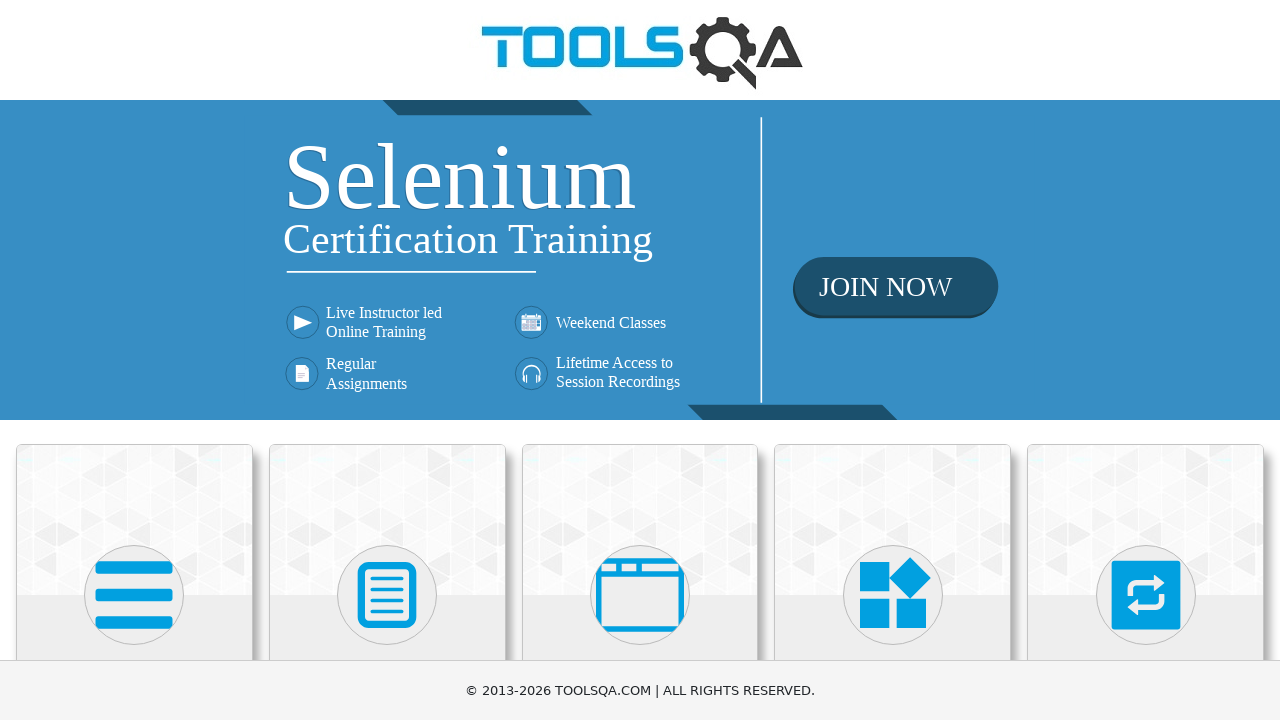

Scrolled down to view Elements section
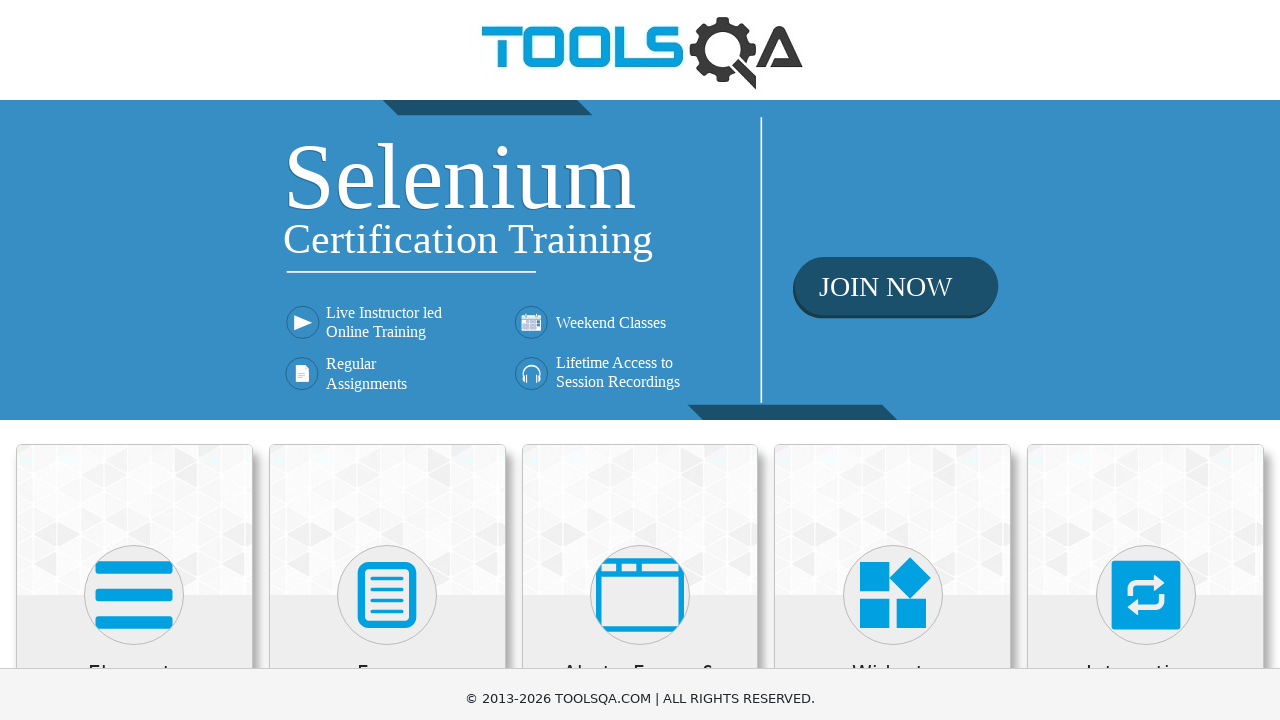

Clicked on Elements card at (134, 12) on xpath=//h5[text()='Elements']
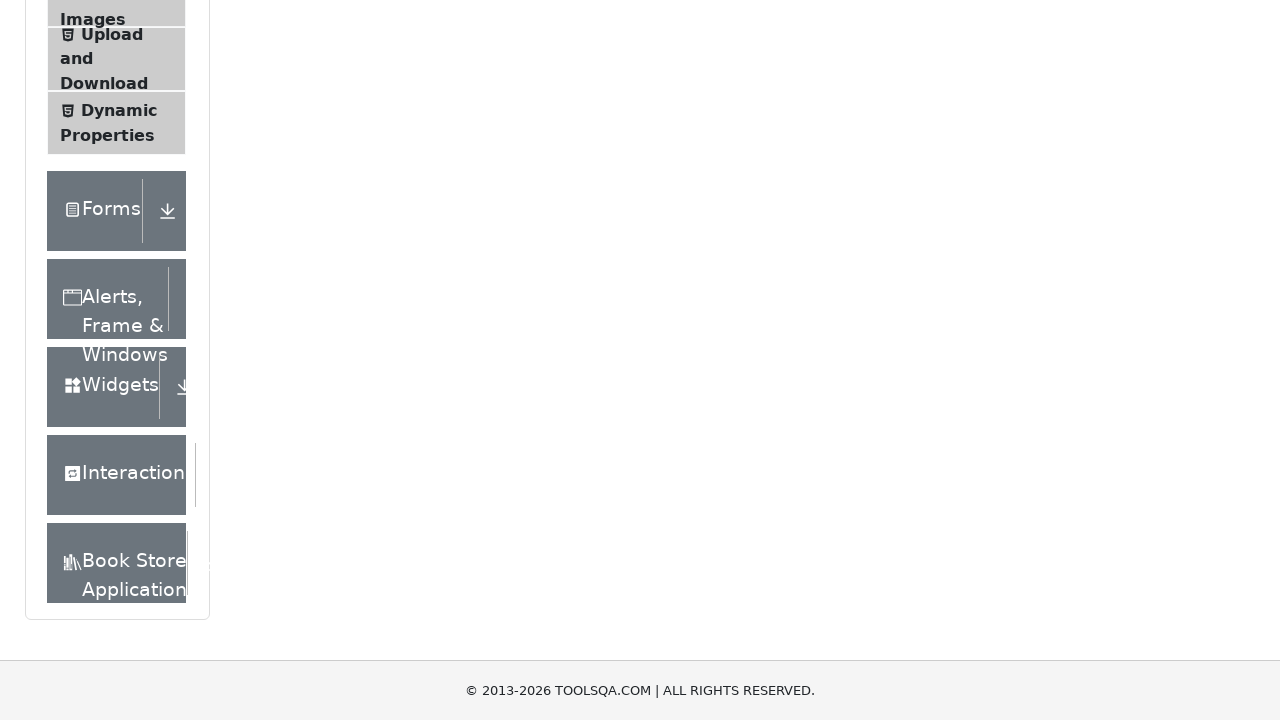

Clicked on Text Box menu item at (119, 261) on xpath=//*[text()='Text Box']
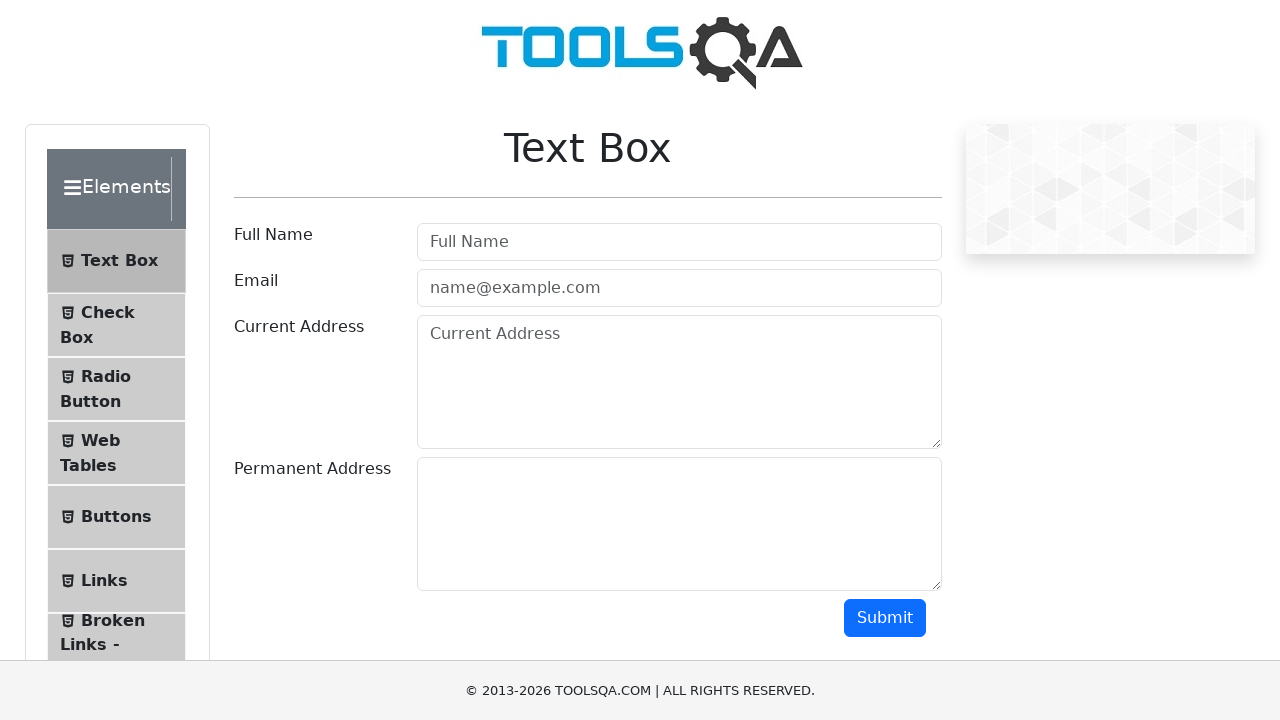

Filled in user name field with 'Noemi Sz' on #userName
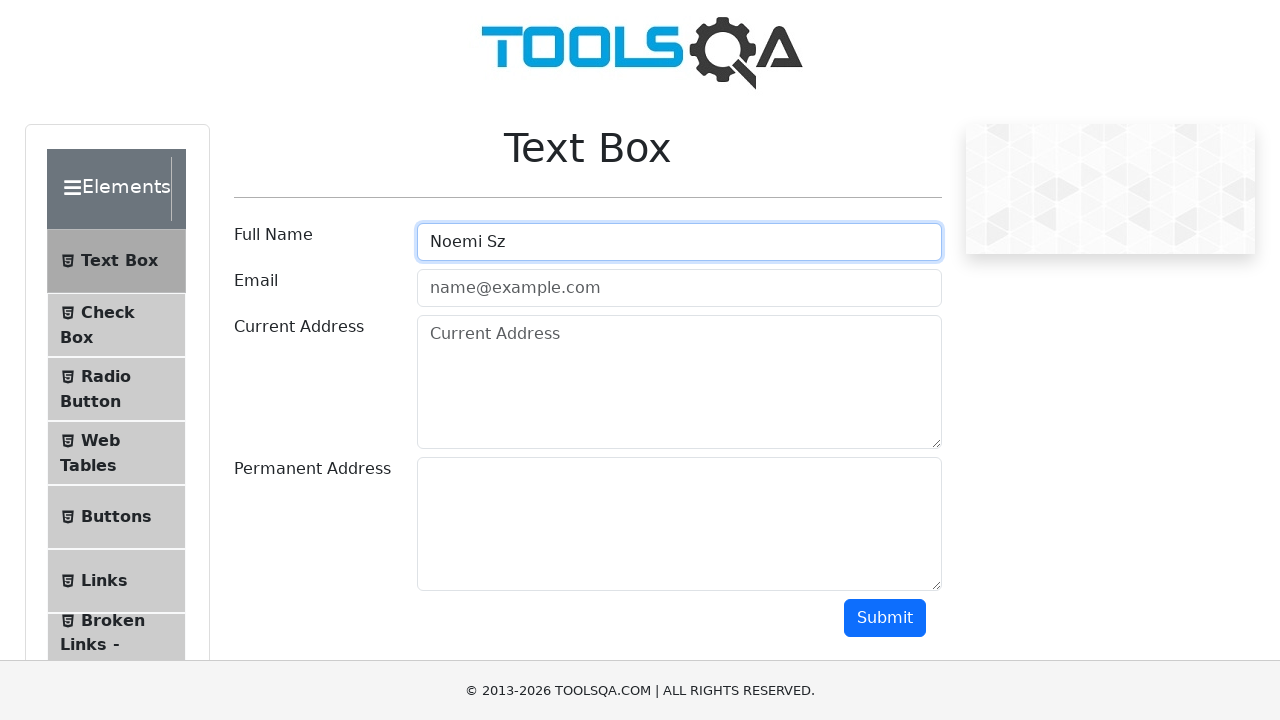

Filled in email field with 'test@test.com' on #userEmail
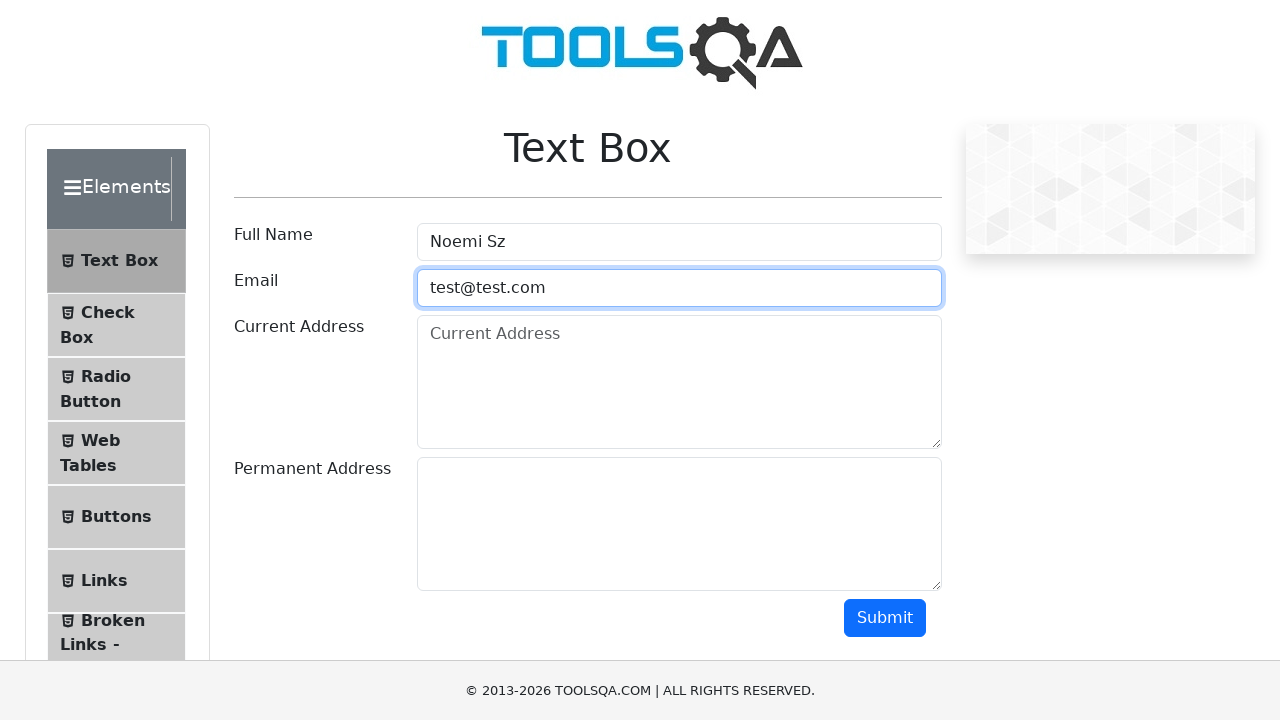

Filled in current address field with 'address1' on #currentAddress
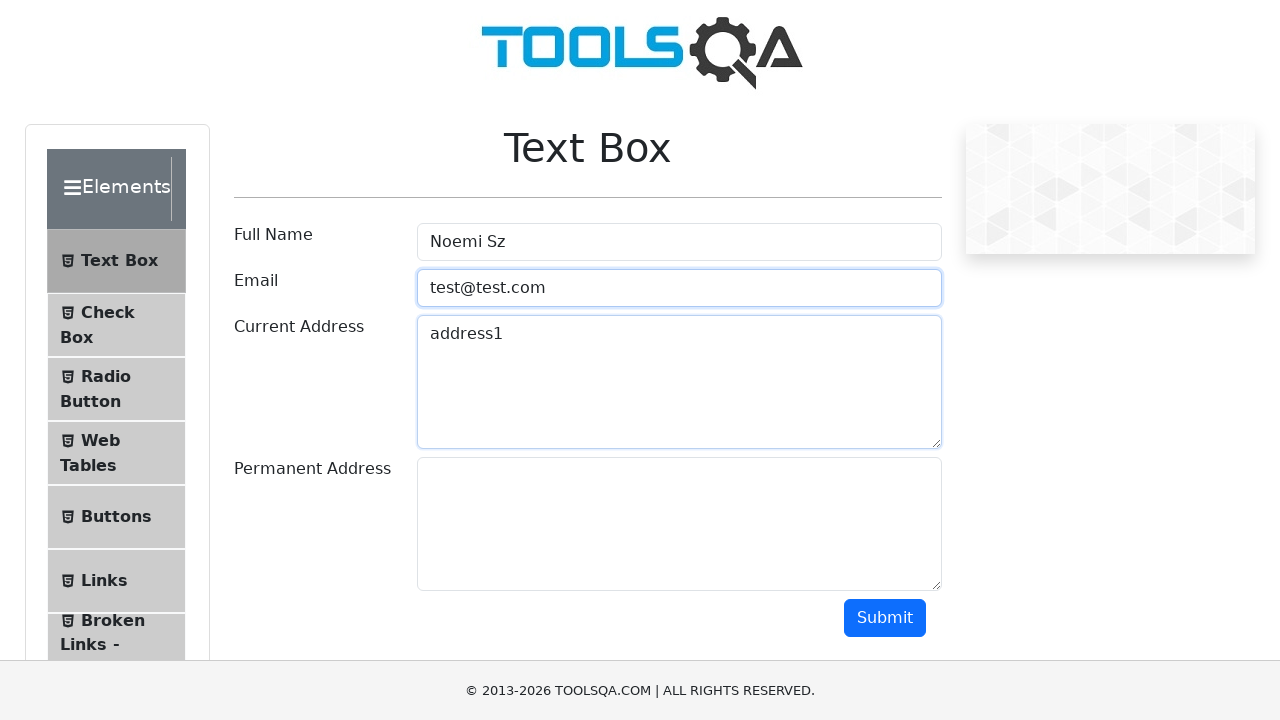

Filled in permanent address field with 'address2' on #permanentAddress
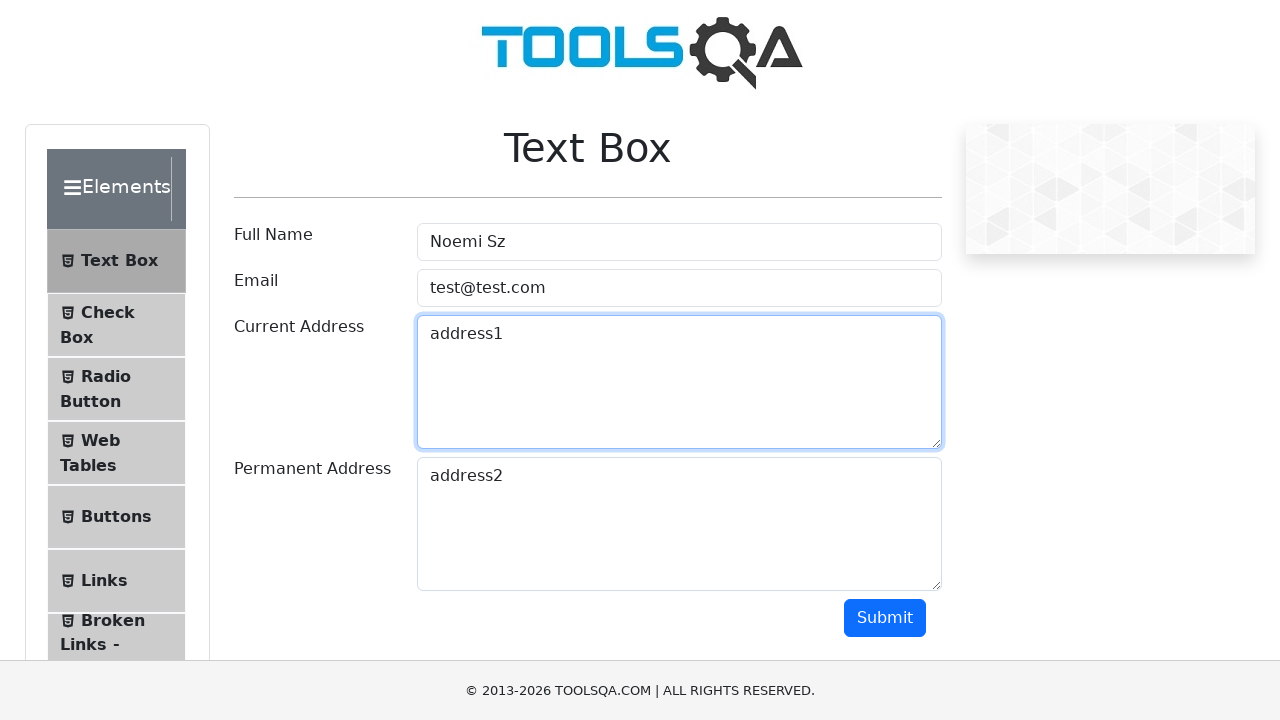

Scrolled down to view submit button
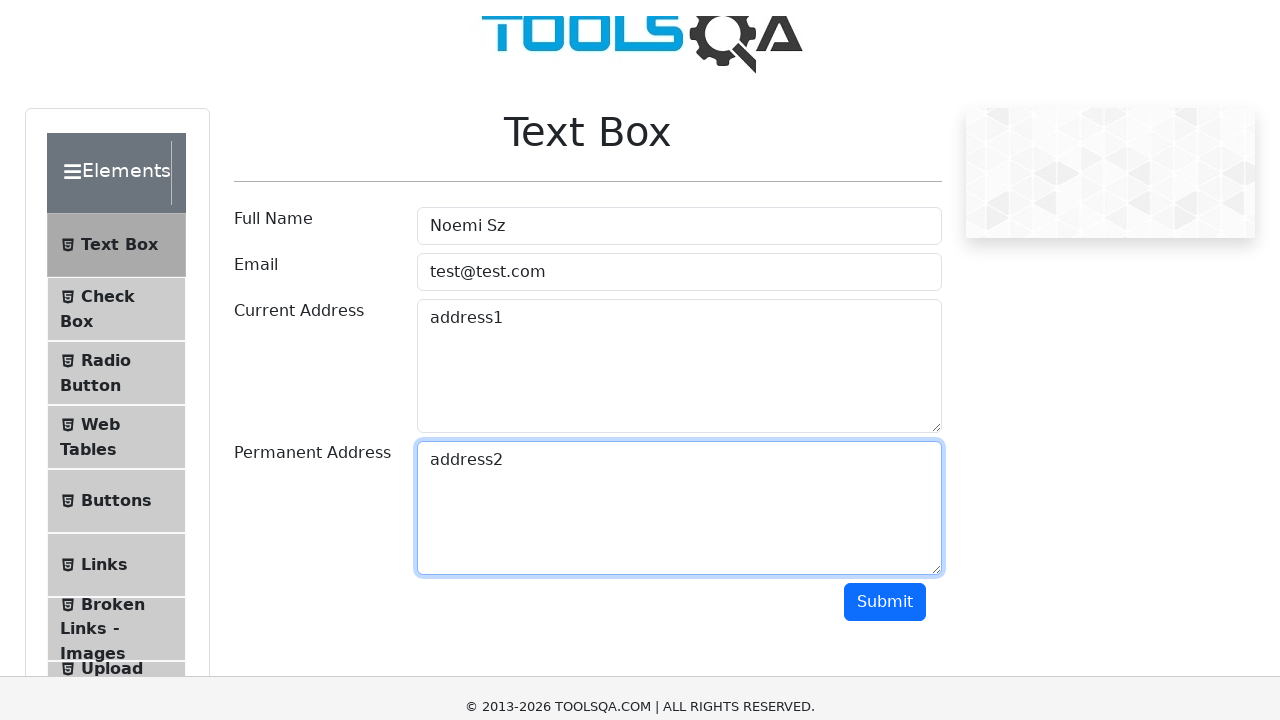

Clicked the submit button at (885, 19) on #submit
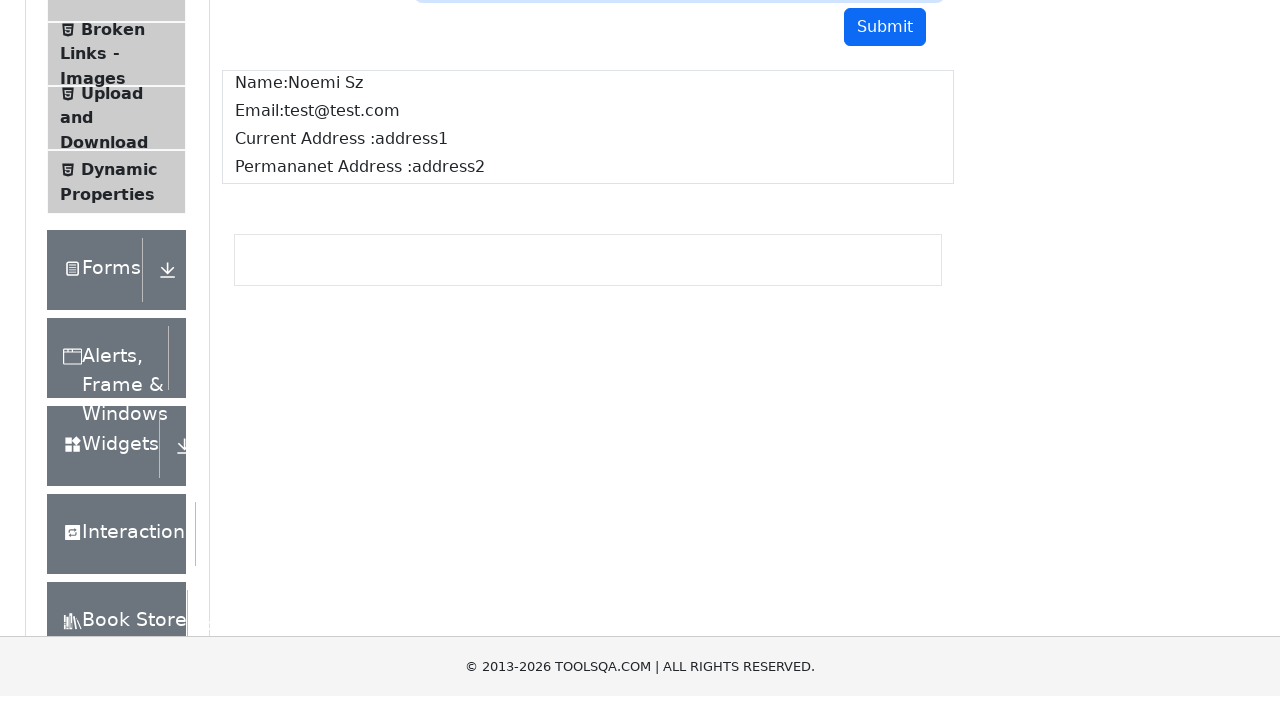

Form output appeared on the page
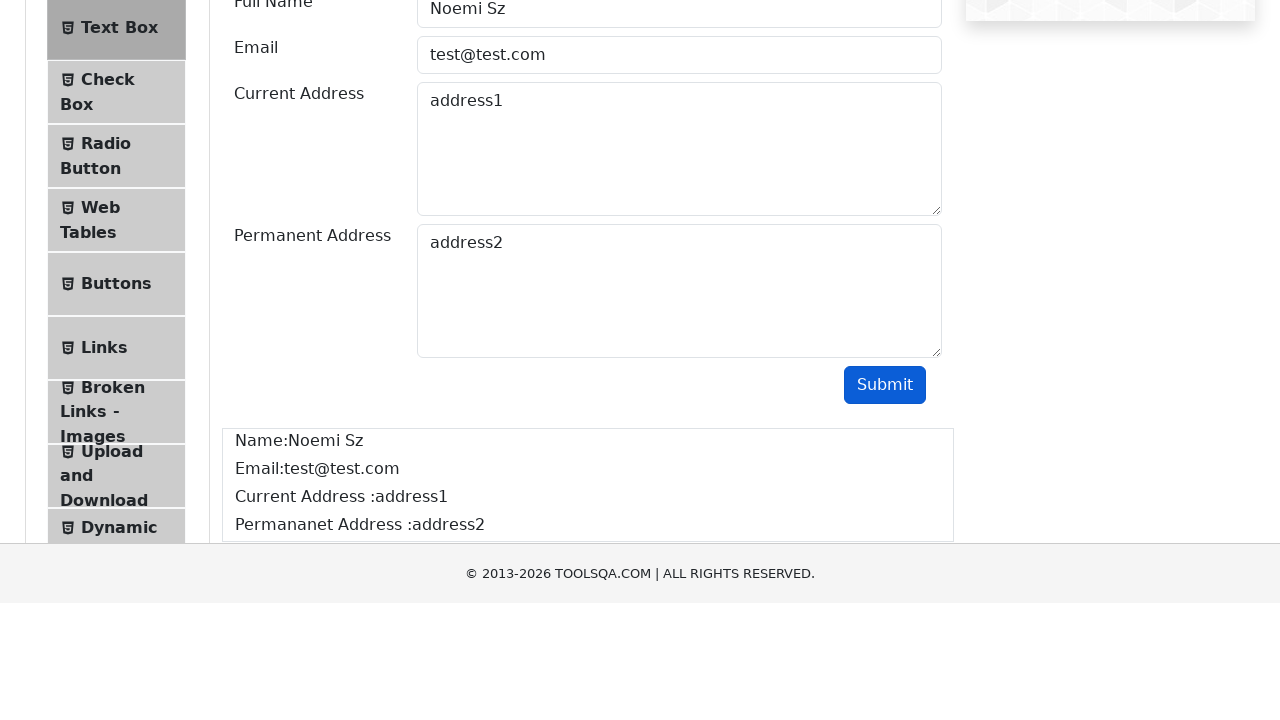

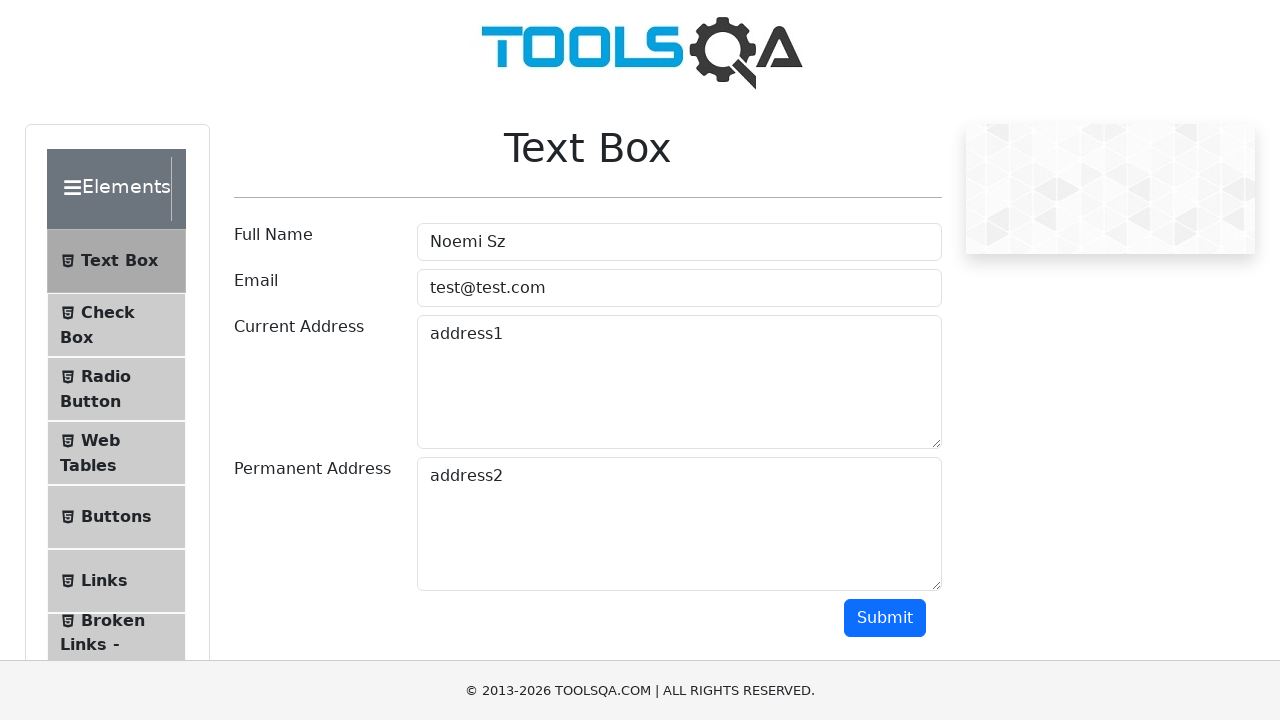